Navigates to the QA Testing page and scrolls through the content

Starting URL: https://sagar-test-qa.vercel.app/qa.html

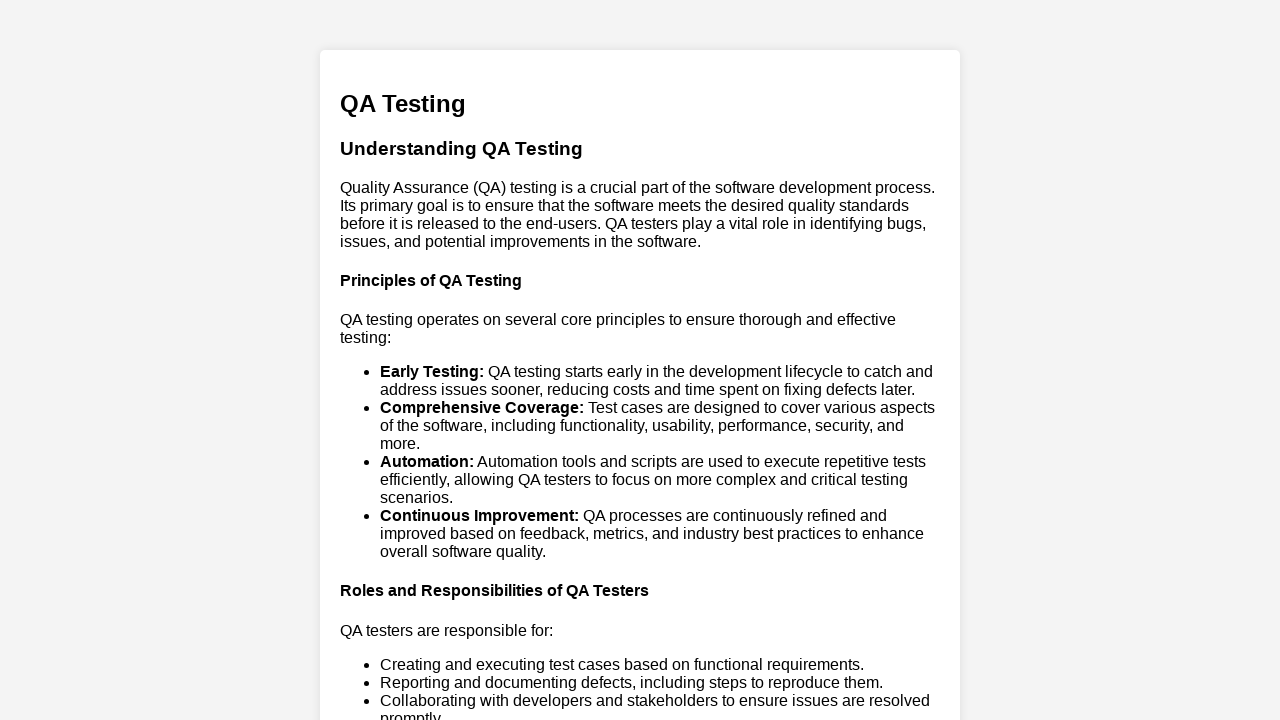

Scrolled to bottom of QA Testing page
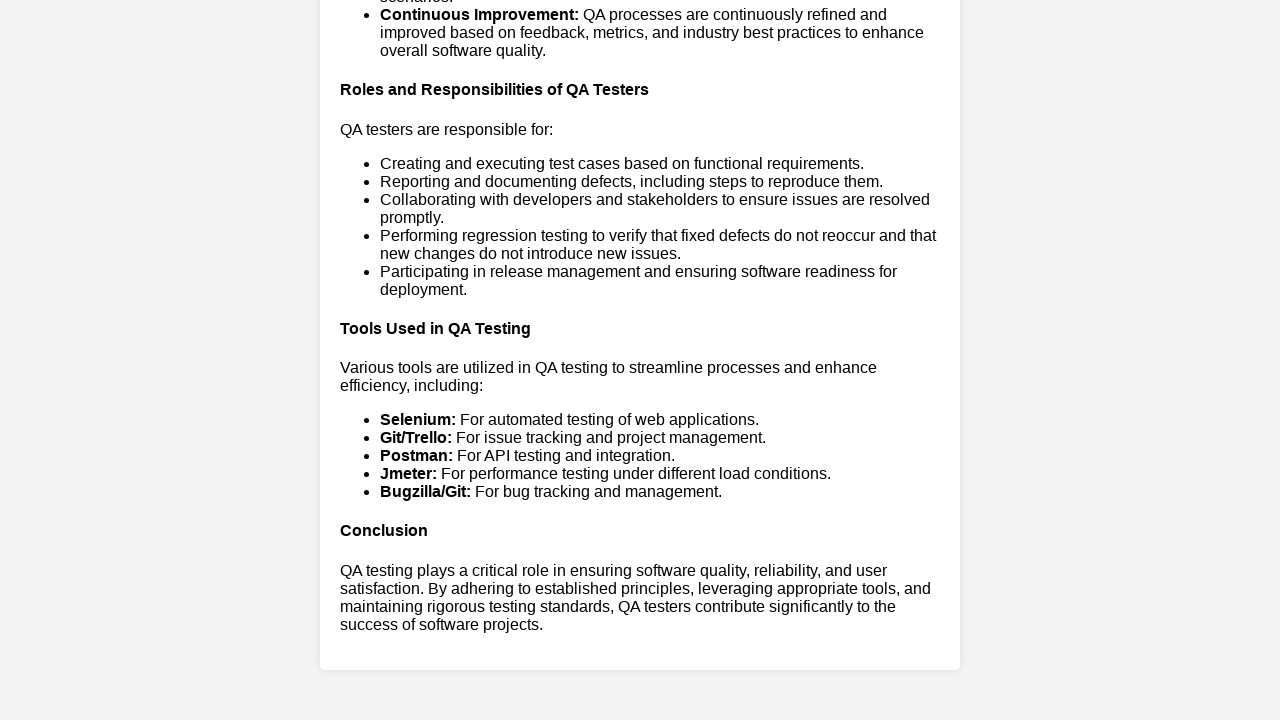

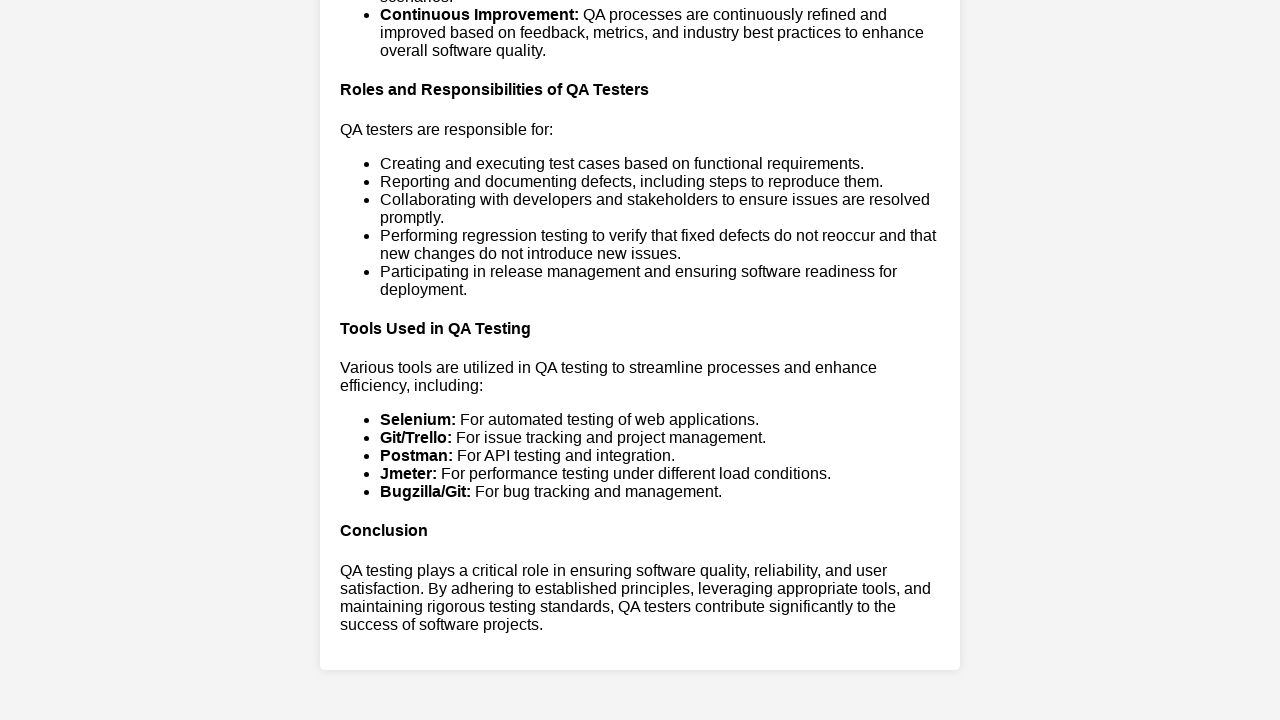